Tests filling a textarea field on a practice form by entering an address into the Current Address field using CSS selector for parent-child relationship

Starting URL: https://demoqa.com/automation-practice-form

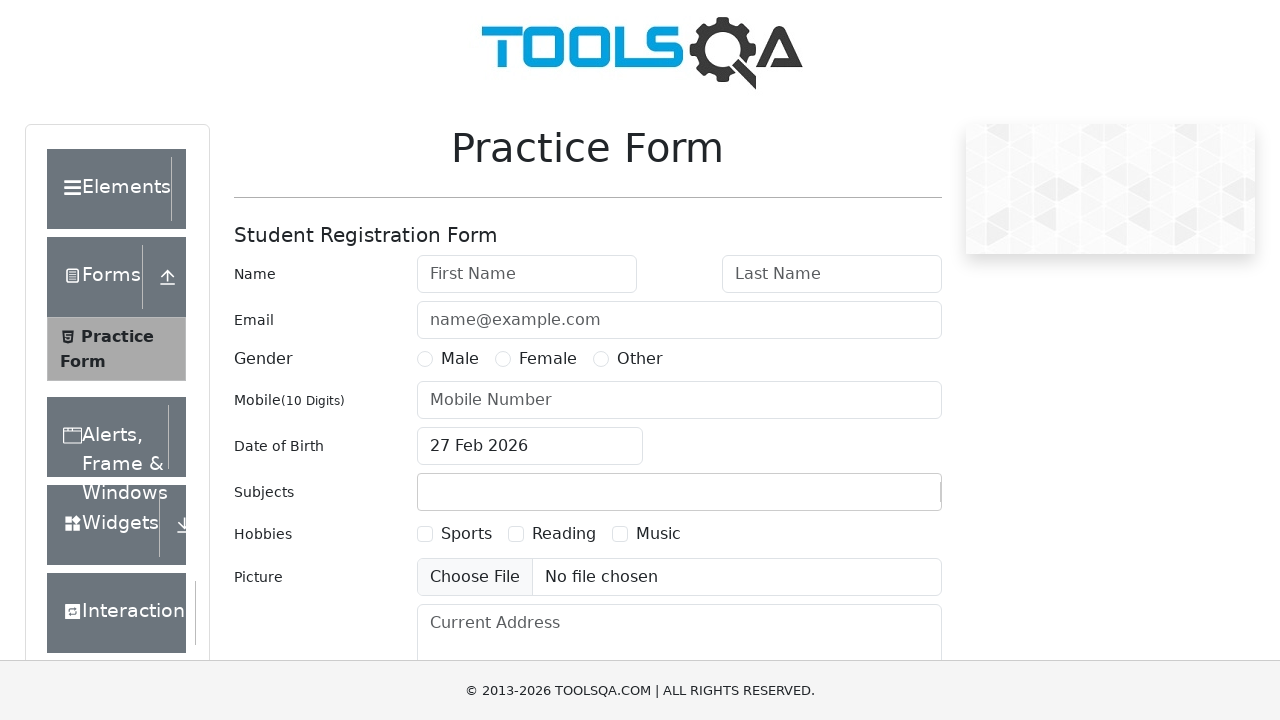

Filled Current Address textarea with address 'Jalan Rusak no. 145 Kelurahan Kuvukiland Kota Jakarta Tenggara' using CSS parent-child selector on div > textarea[placeholder='Current Address']
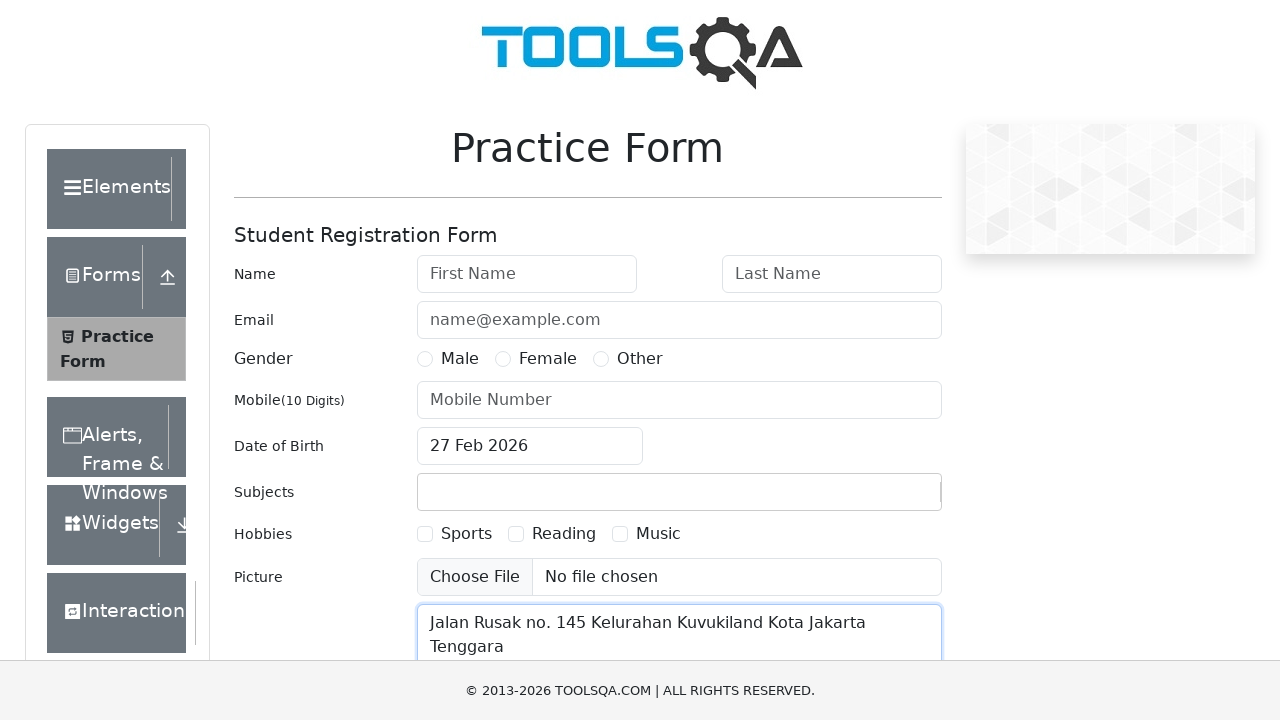

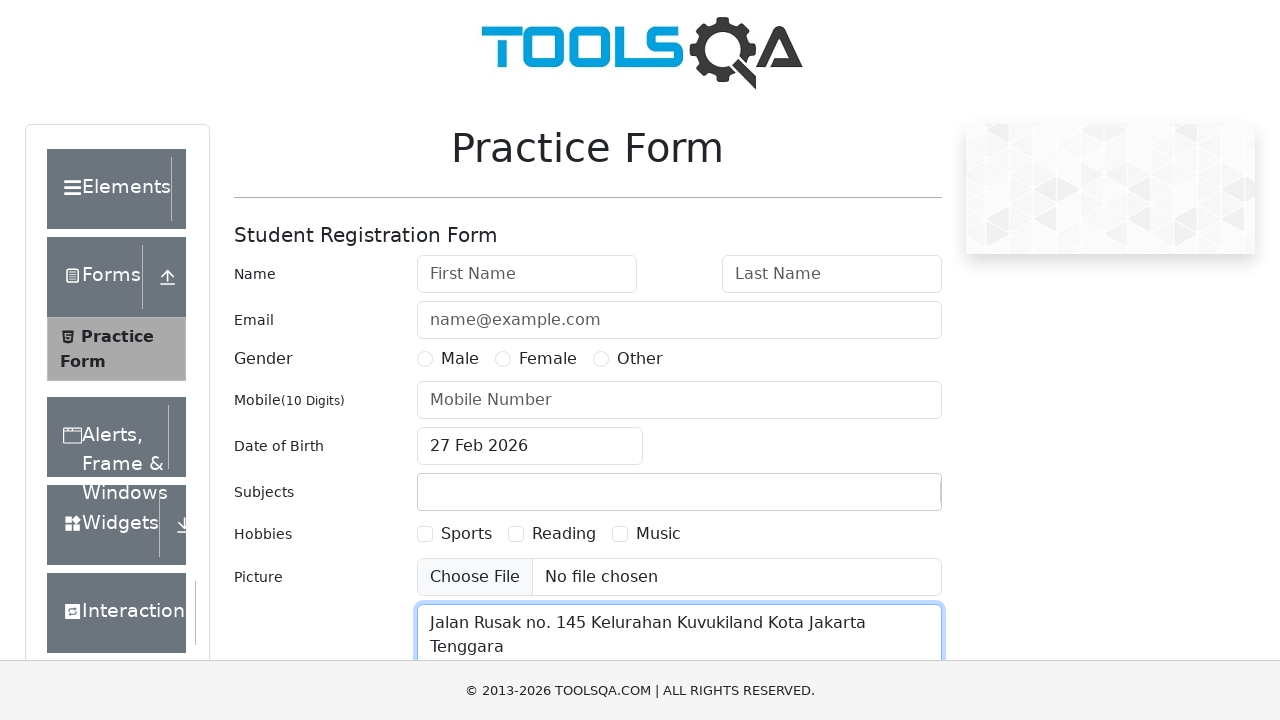